Fills the first name field in a practice form

Starting URL: https://www.tutorialspoint.com/selenium/practice/selenium_automation_practice.php

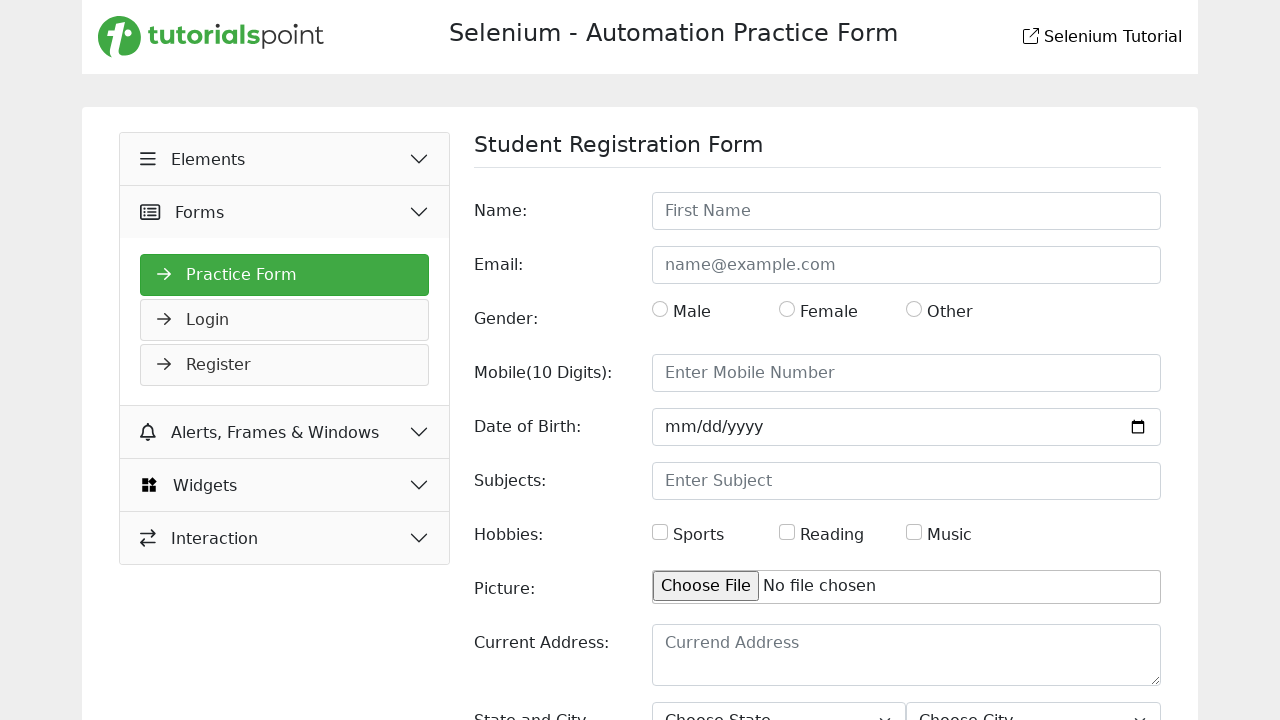

Navigated to Selenium practice form page
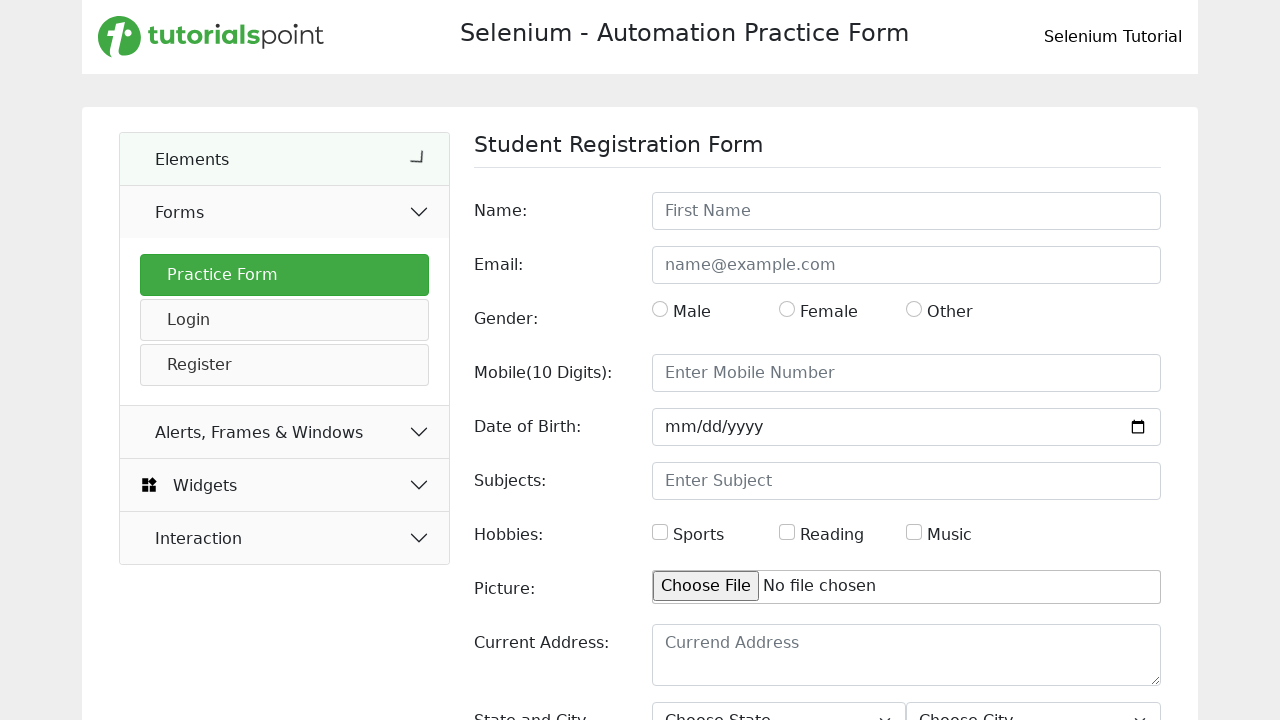

Filled first name field with 'Ebrahim' on input[placeholder='First Name']
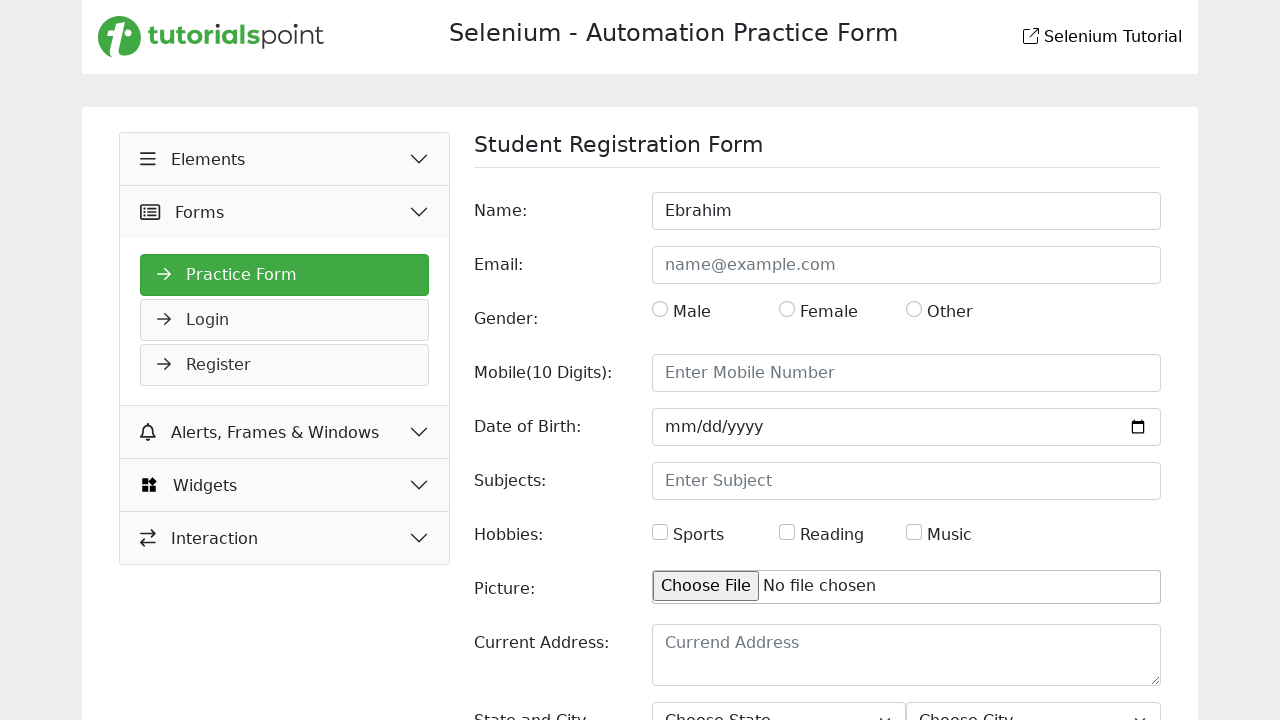

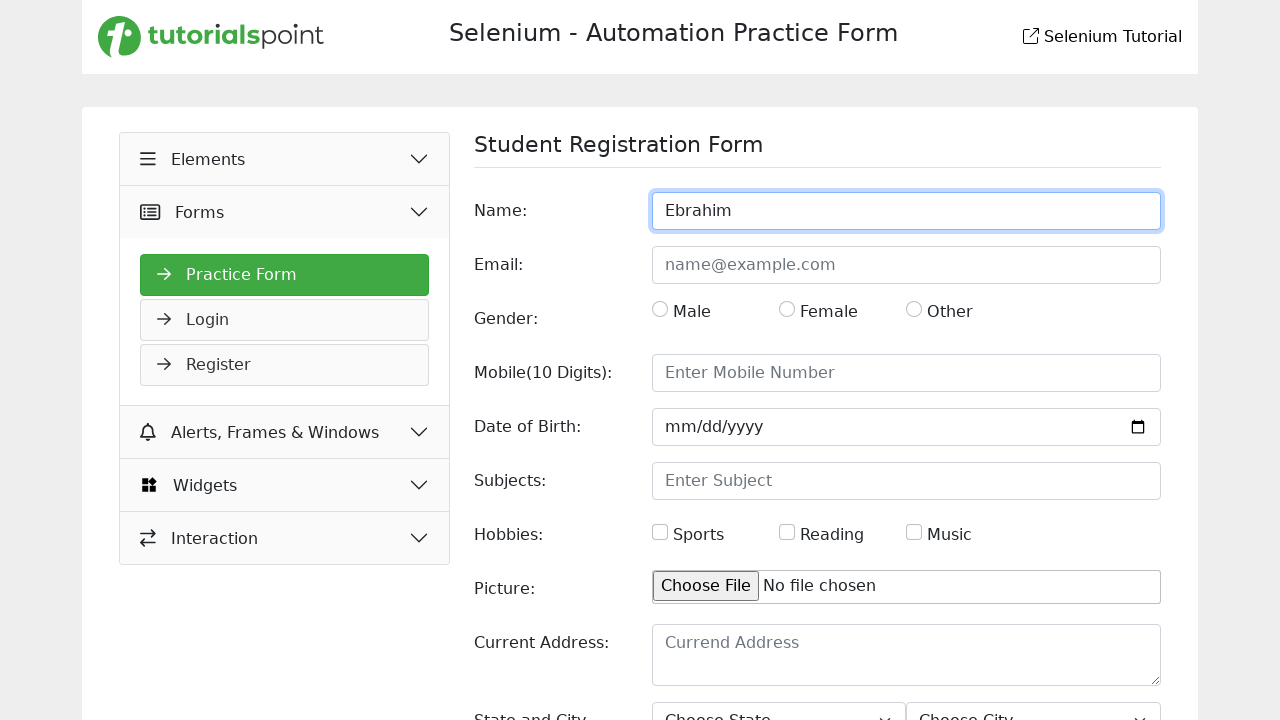